Tests that hovering over a button displays a tooltip with the expected text "You hovered over the Button"

Starting URL: https://demoqa.com/tool-tips

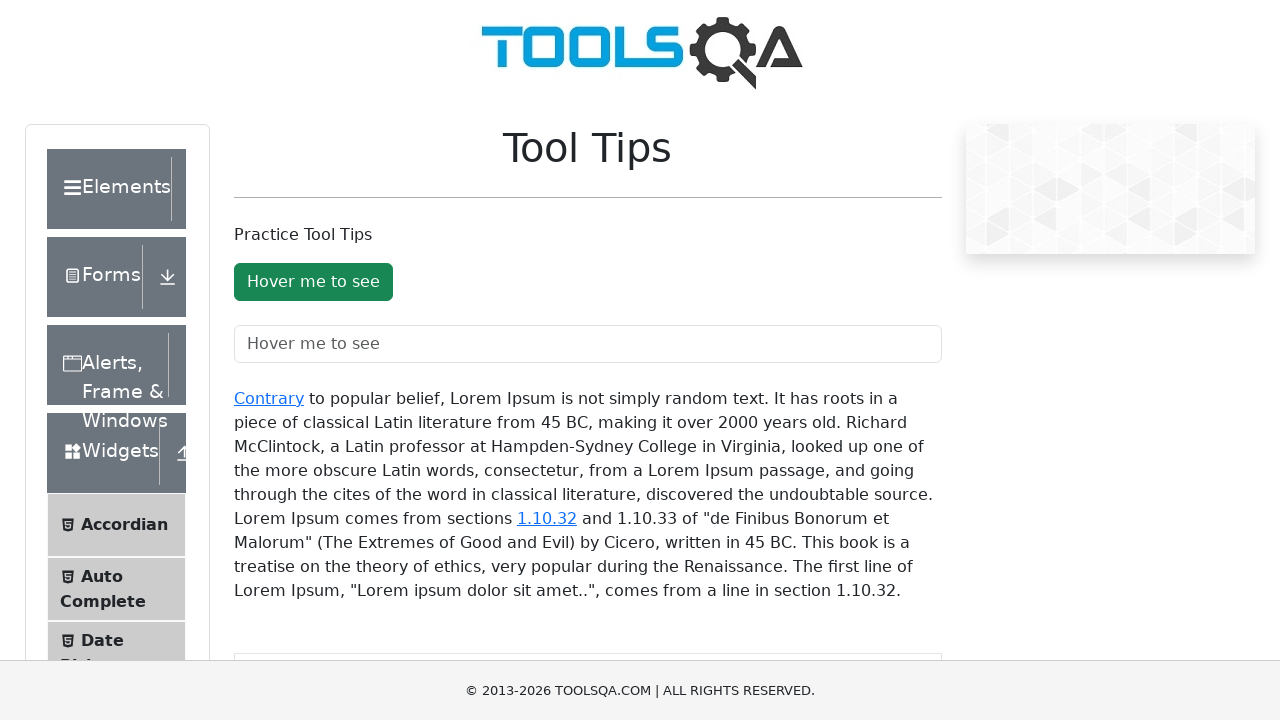

Waited for hover button to be visible
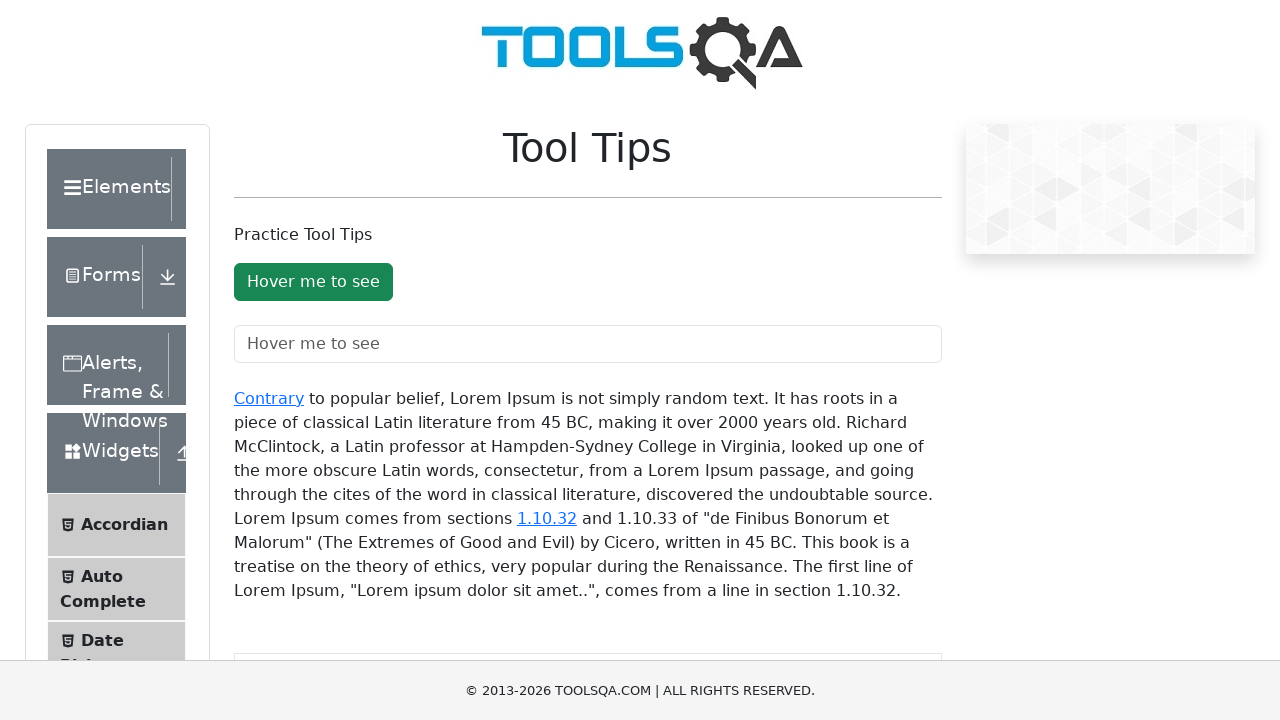

Moved mouse to top-left corner at (0, 0)
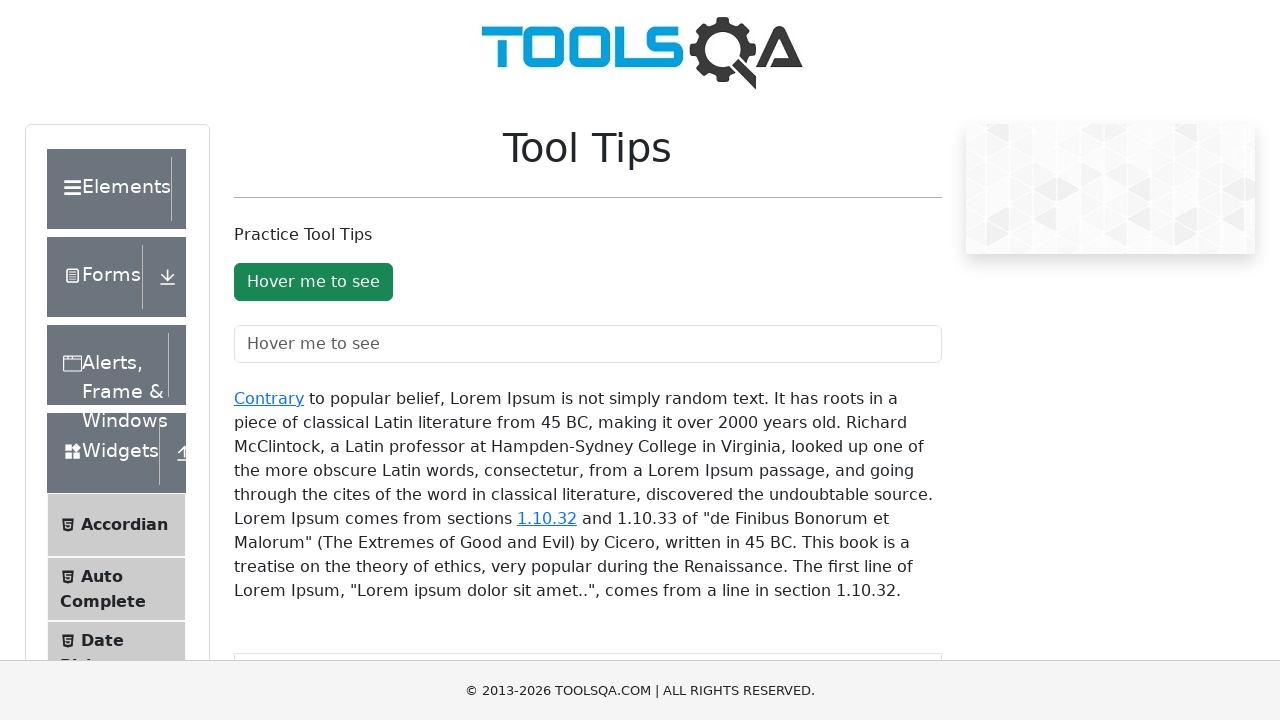

Scrolled button into view
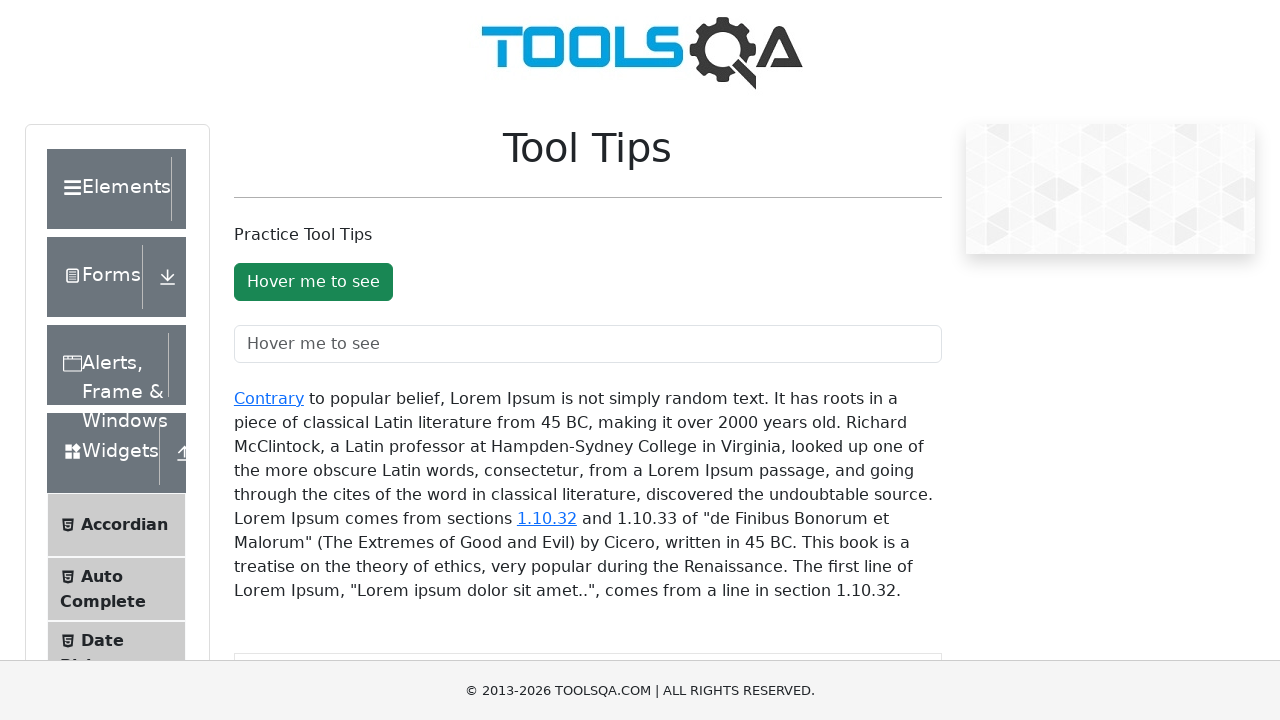

Hovered over the button to trigger tooltip at (313, 282) on #toolTipButton
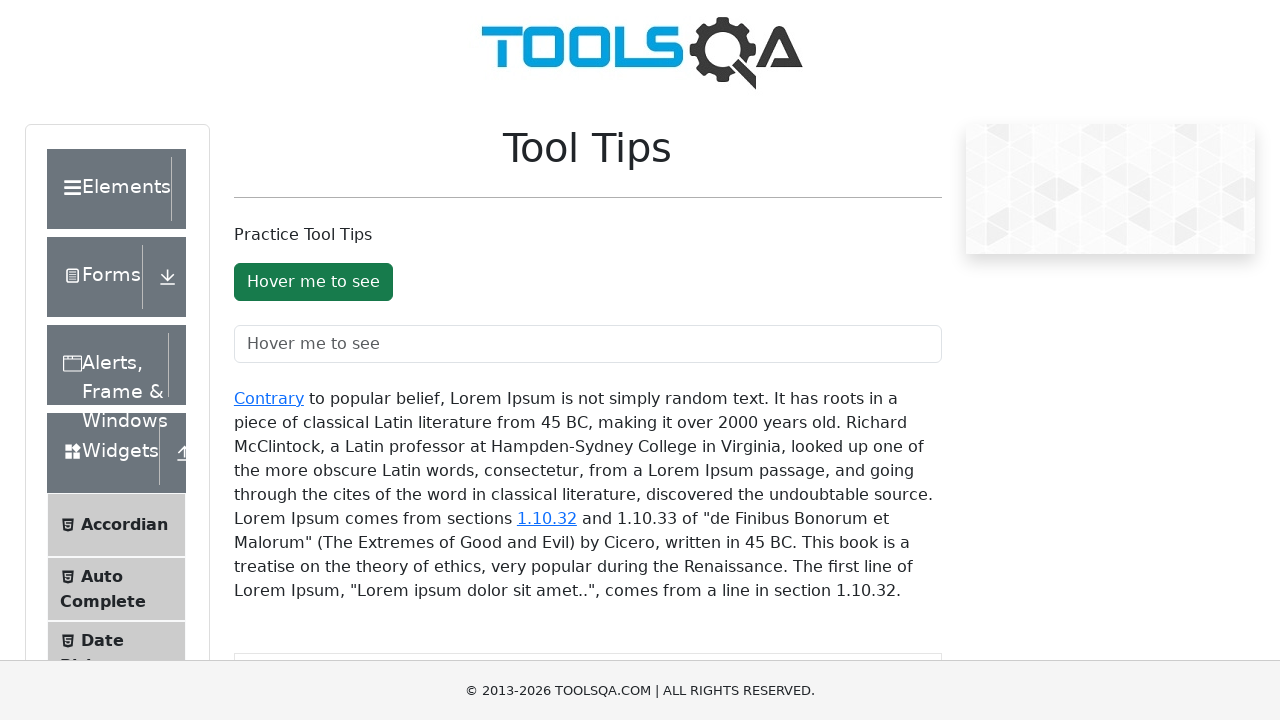

Waited for tooltip to appear
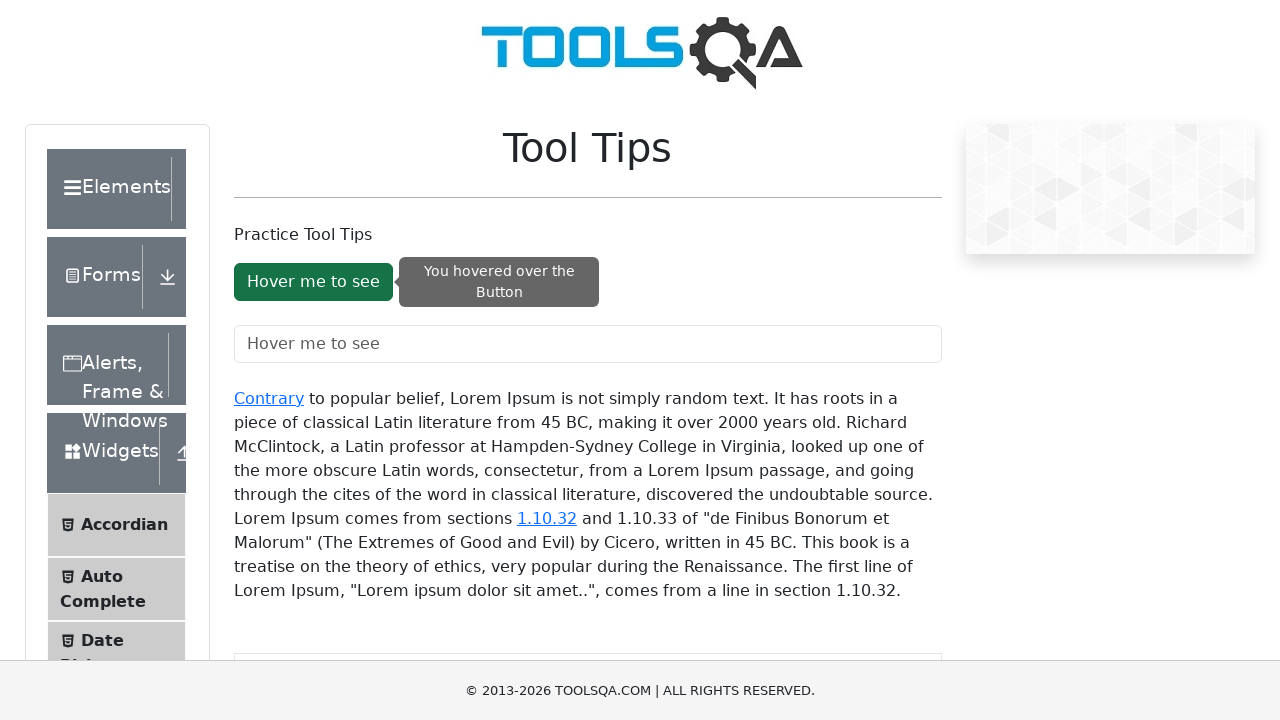

Retrieved tooltip text content
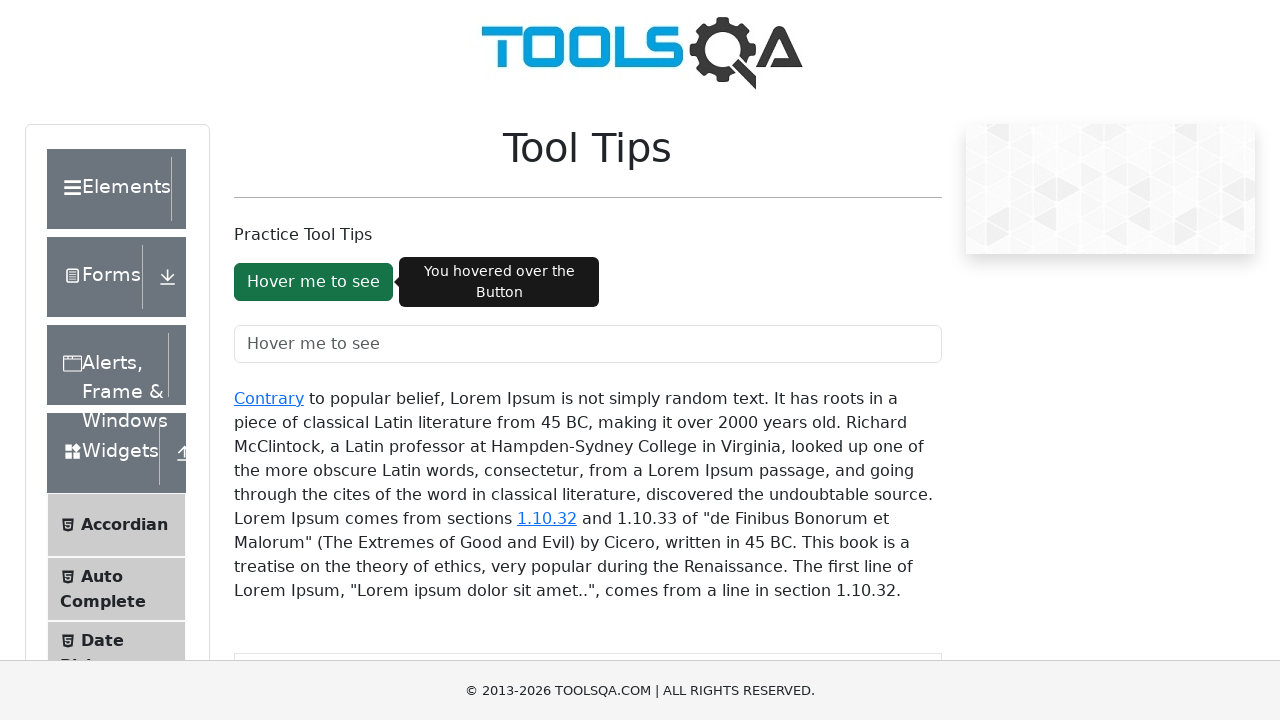

Verified tooltip contains expected text 'You hovered over the Button'
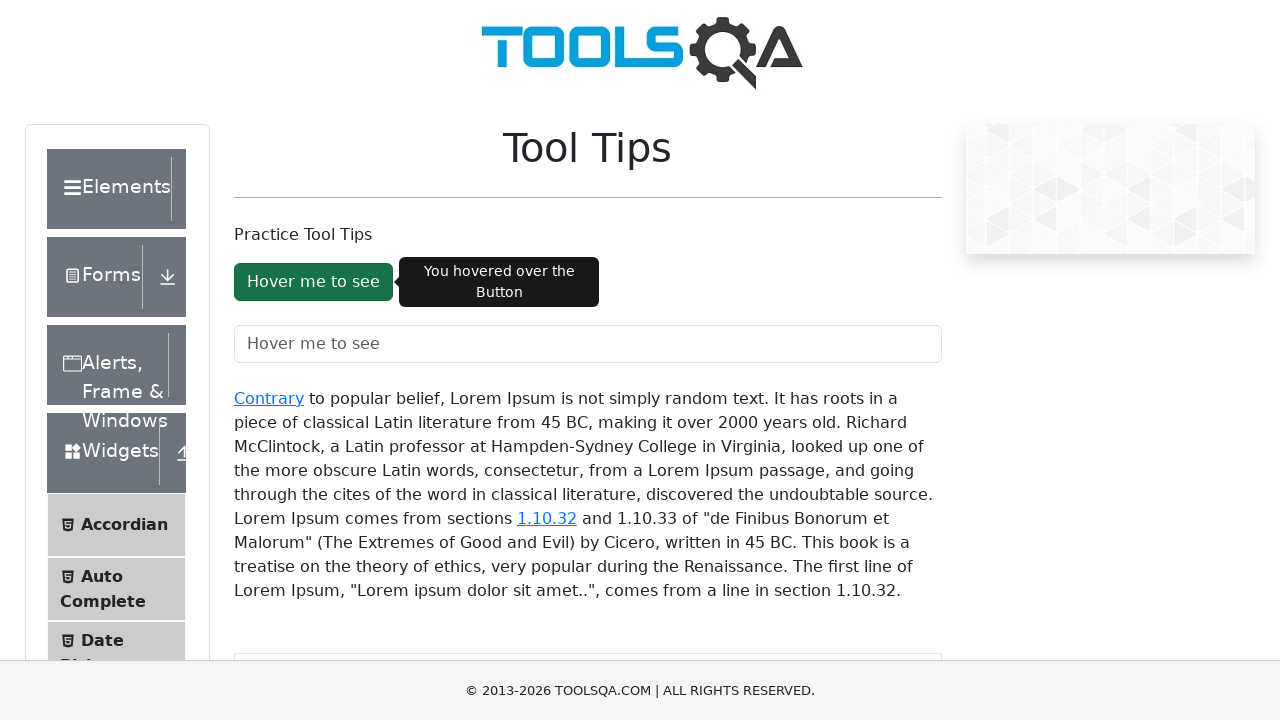

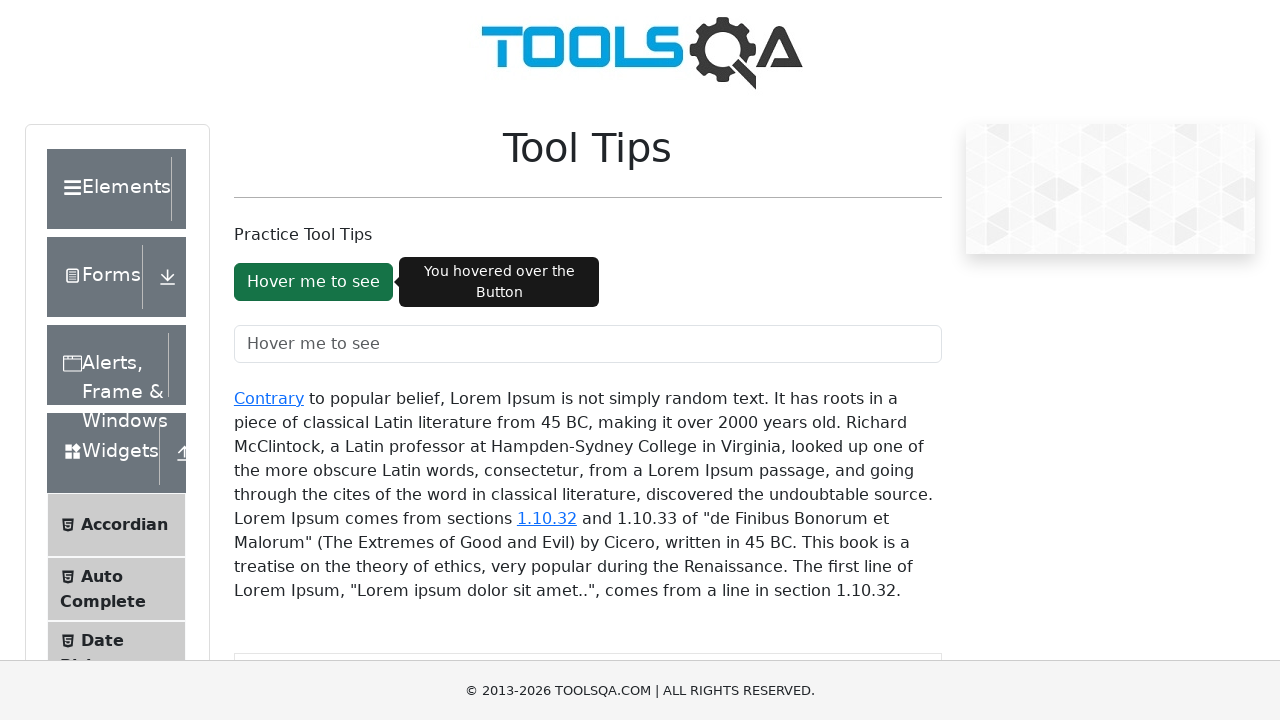